Navigates to the VeriBot simulator page, clicks on the "Odds / Picks" button to access betting information, and then selects the "upcoming" tab to view upcoming events.

Starting URL: https://veri.bet/simulator

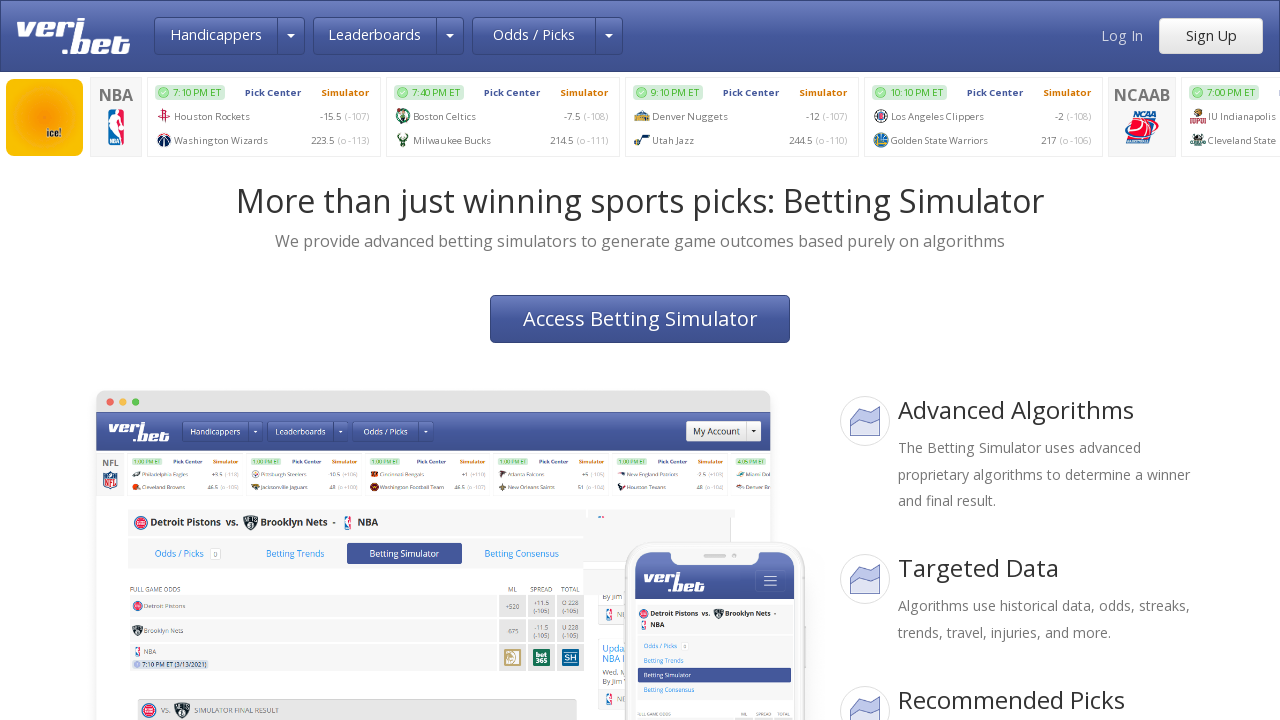

Navigated to VeriBot simulator page
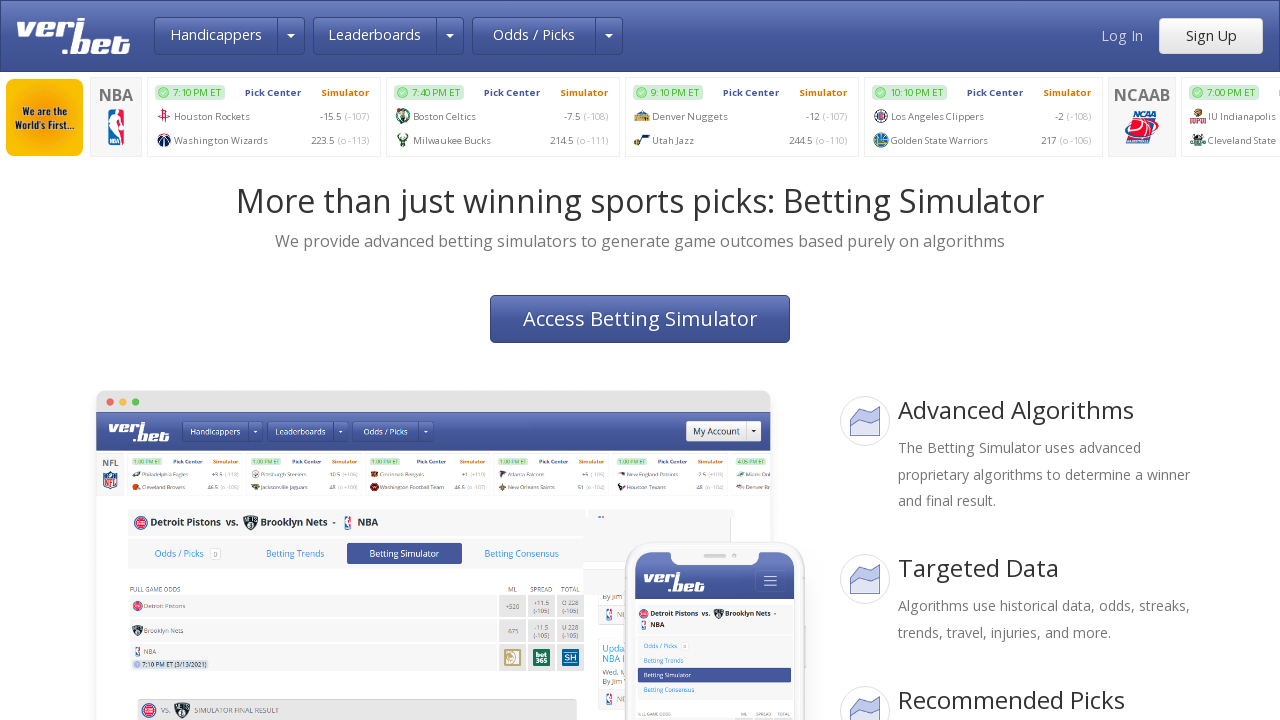

Clicked on 'Odds / Picks' button to access betting information at (534, 36) on button >> internal:has-text="Odds / Picks"i
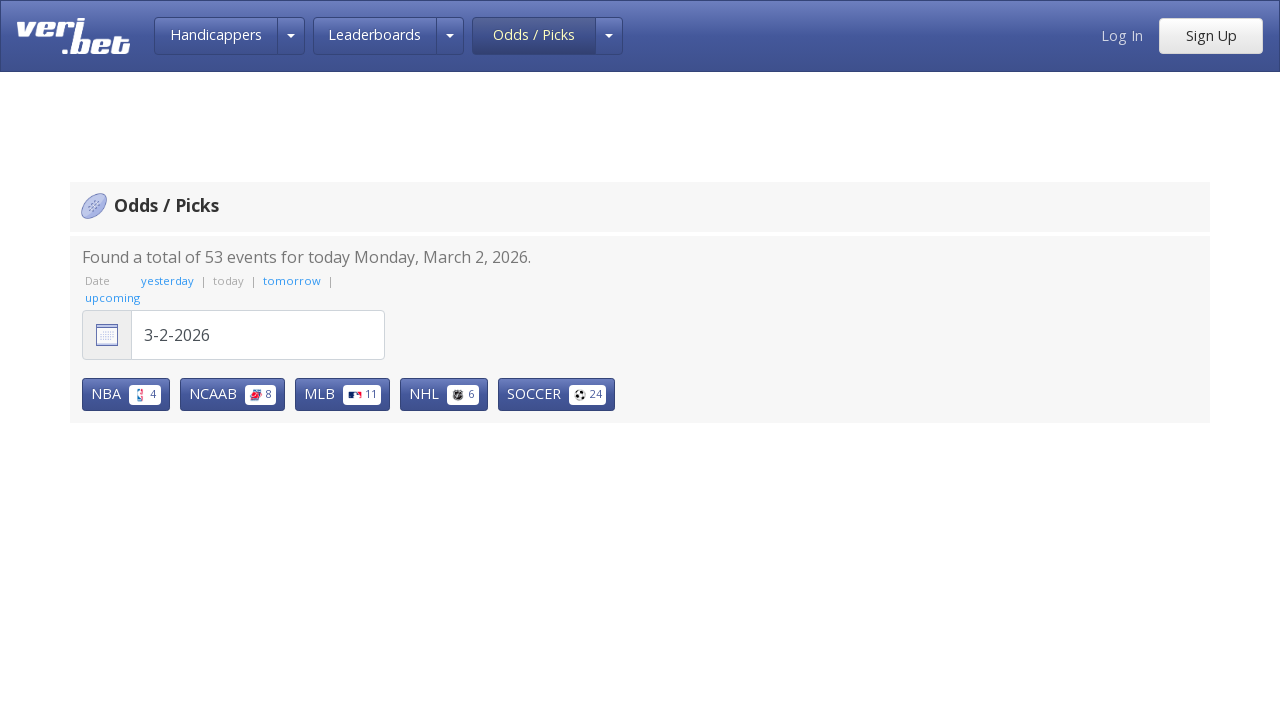

Odds / Picks filter element loaded
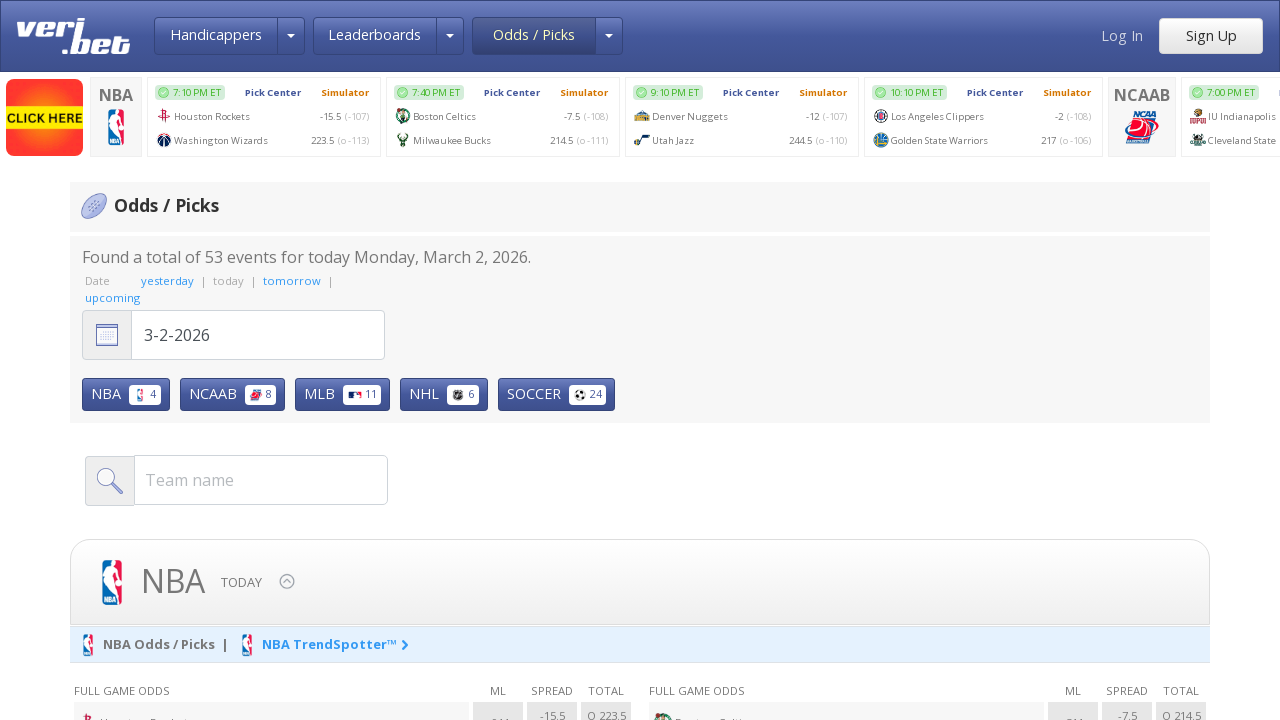

Waited 5 seconds for content to fully load
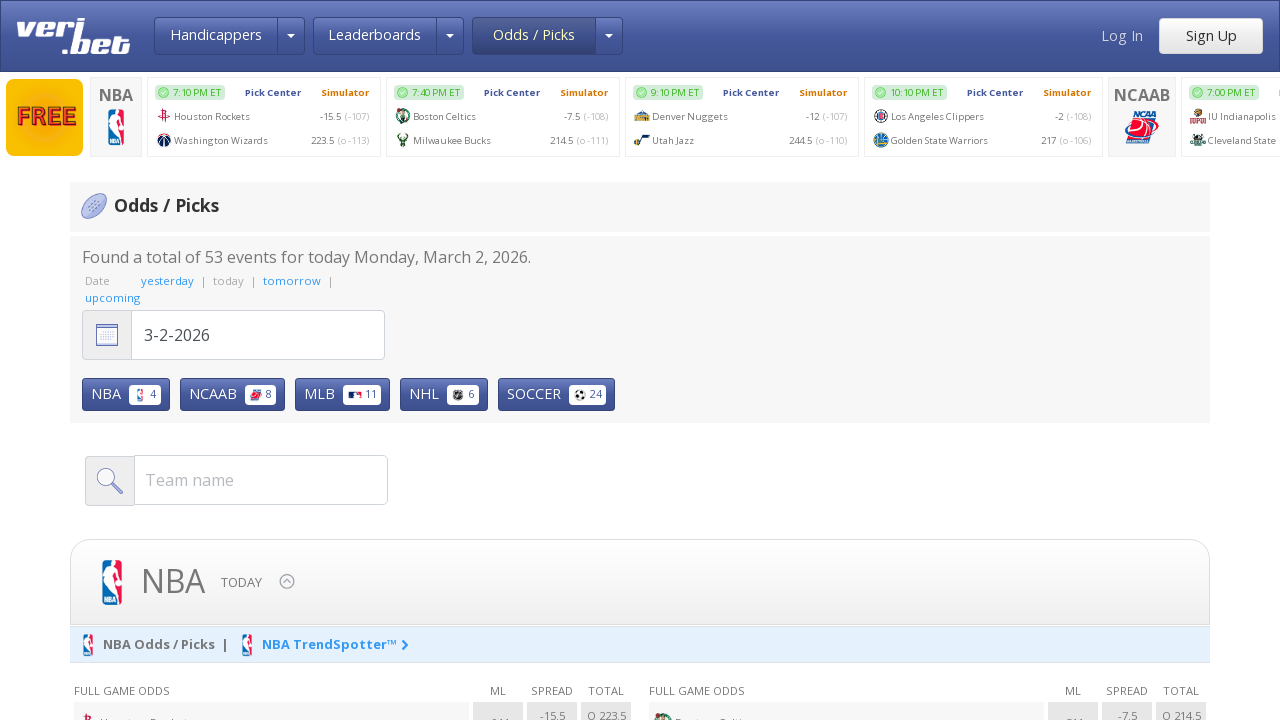

Clicked on 'upcoming' tab to view upcoming events at (112, 298) on internal:role=link[name="upcoming"i]
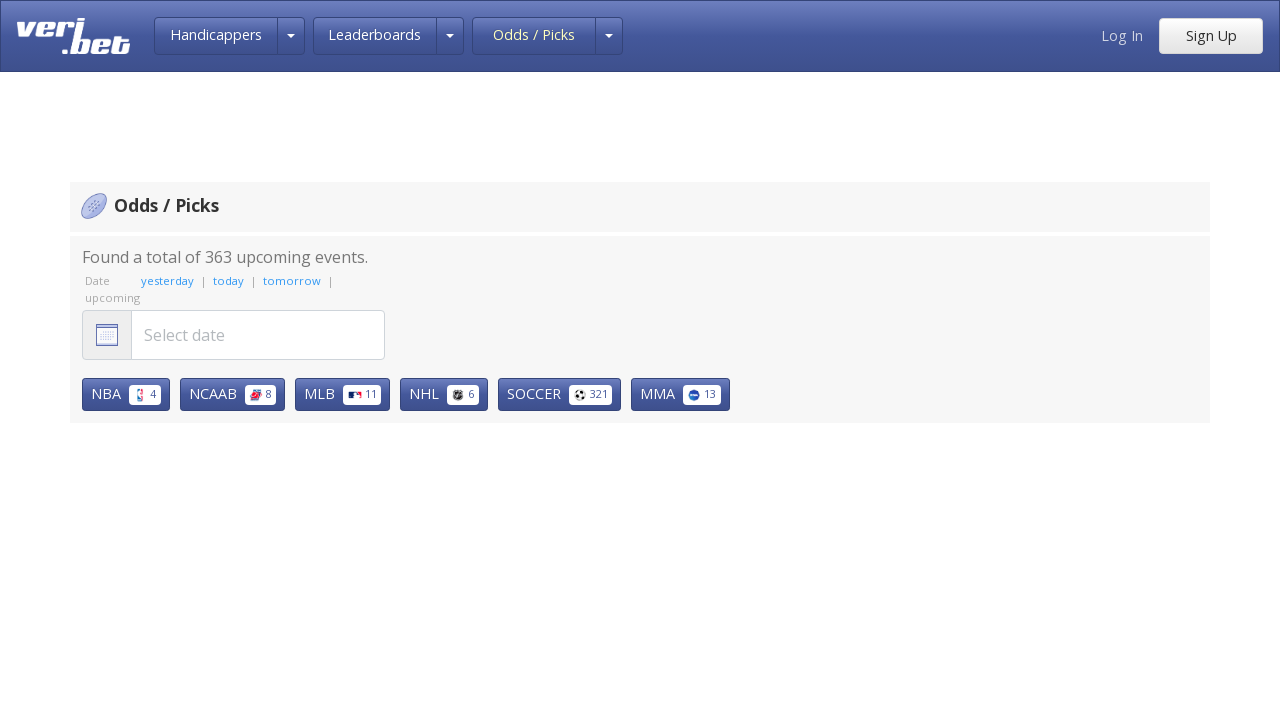

Upcoming events page loaded and filter confirmed
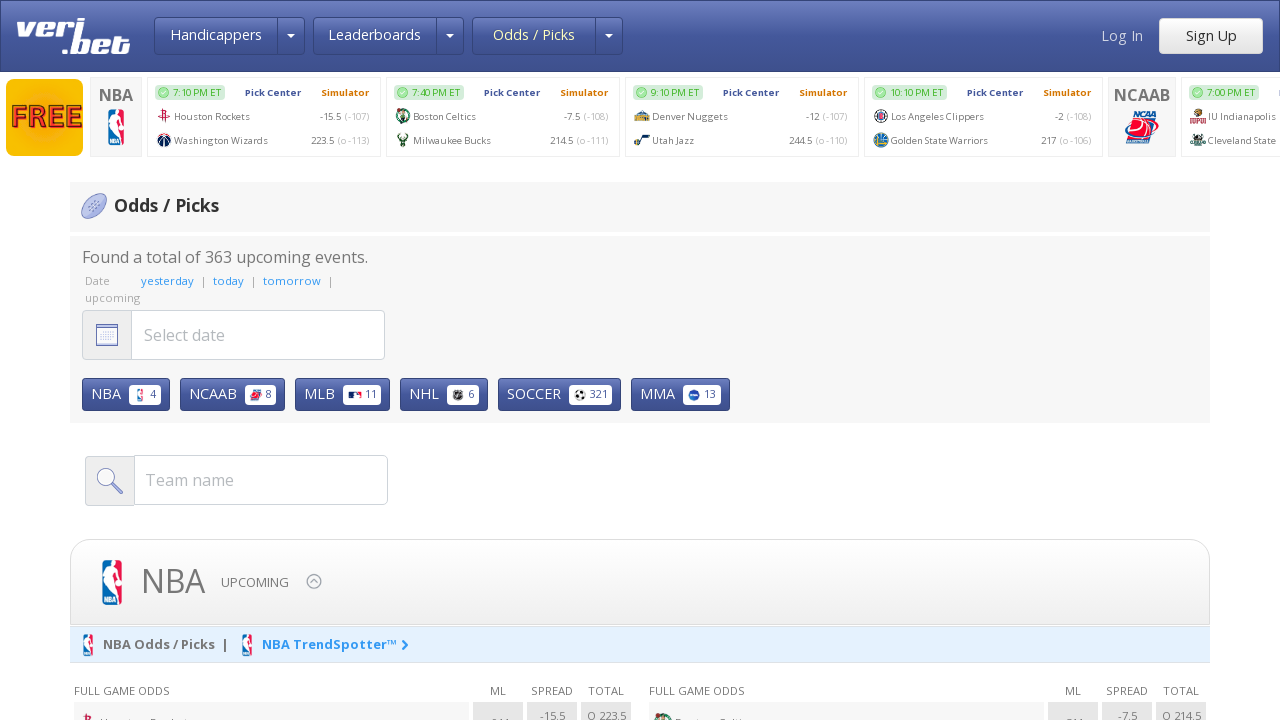

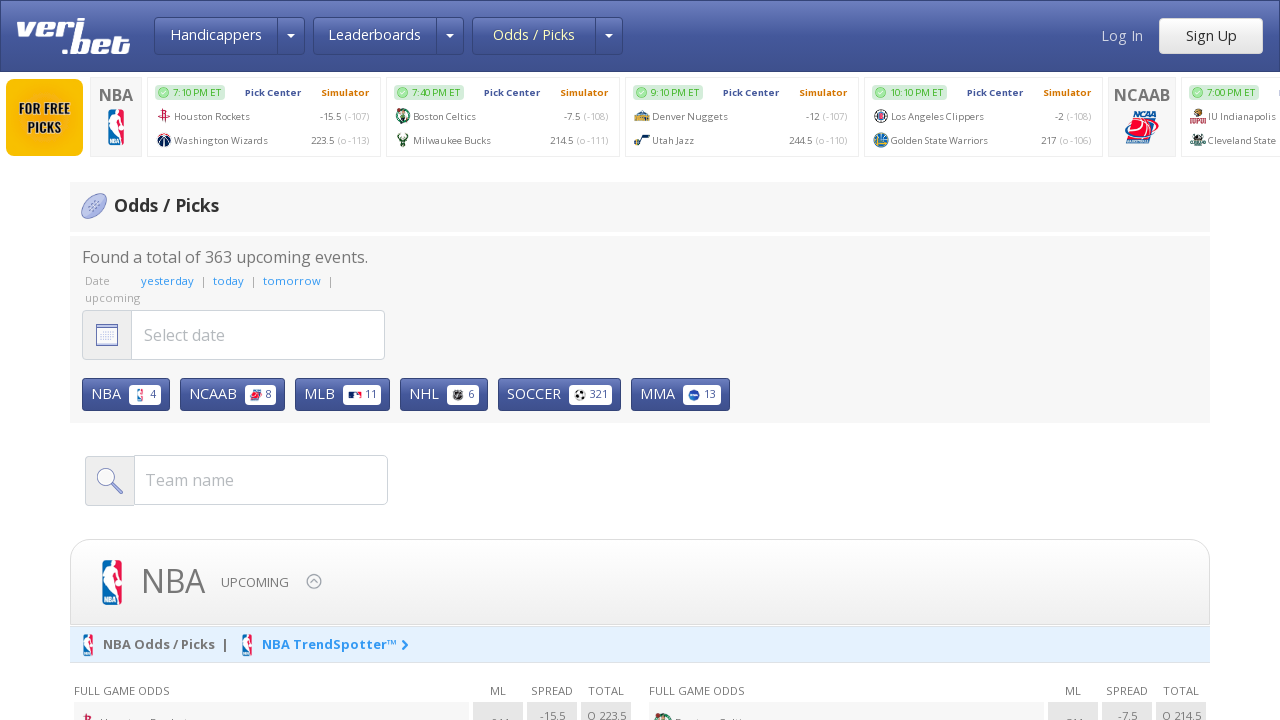